Tests clicking on the "forgot password / new student" link on the login page to navigate to the password recovery page

Starting URL: https://yedion.jce.ac.il/yedion/fireflyweb.aspx?prgname=login

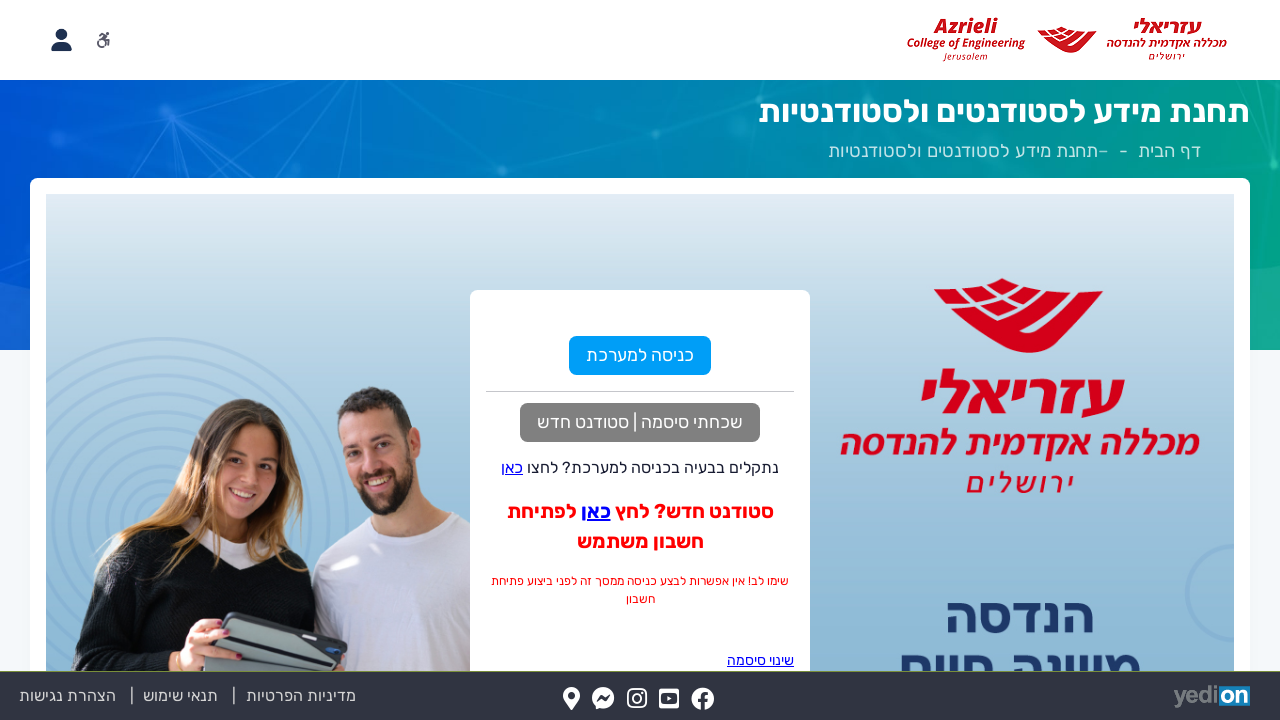

Clicked on 'forgot password / new student' link to navigate to password recovery page at (640, 423) on text=שכחתי סיסמה | סטודנט חדש
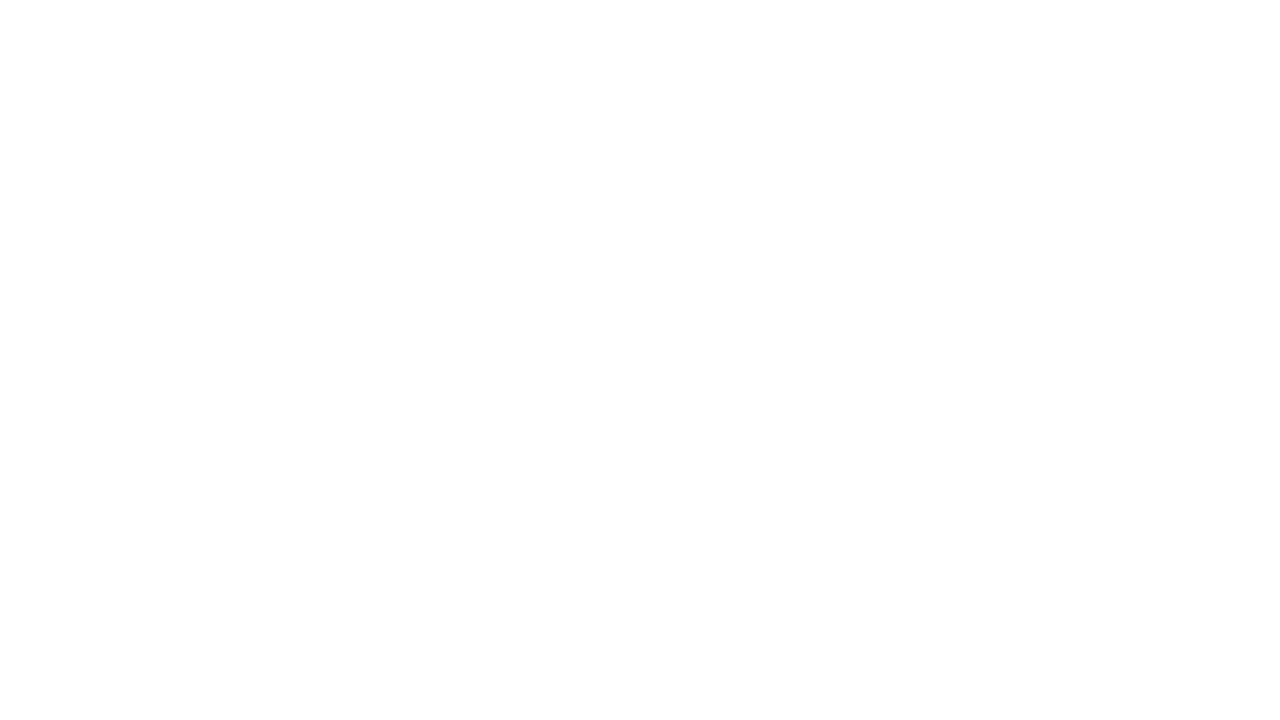

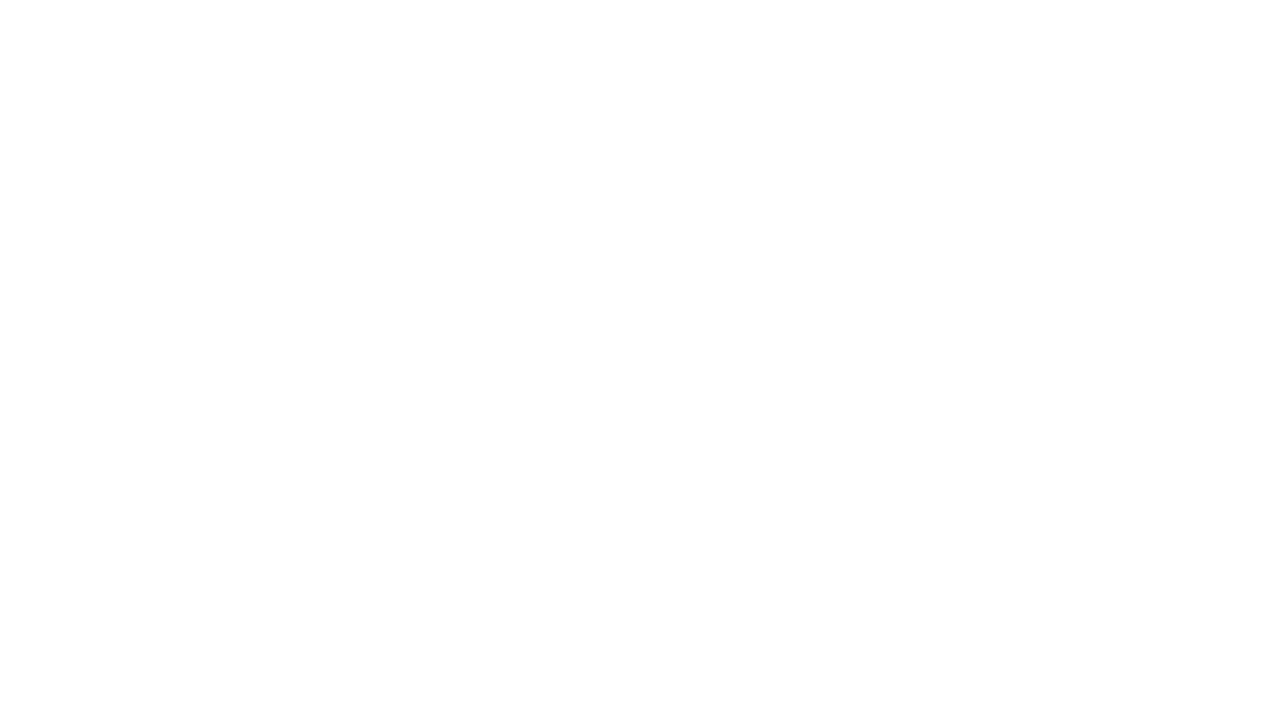